Tests partial link text matching on Bilibili by finding all links containing "乐" character and verifying they exist

Starting URL: https://www.bilibili.com

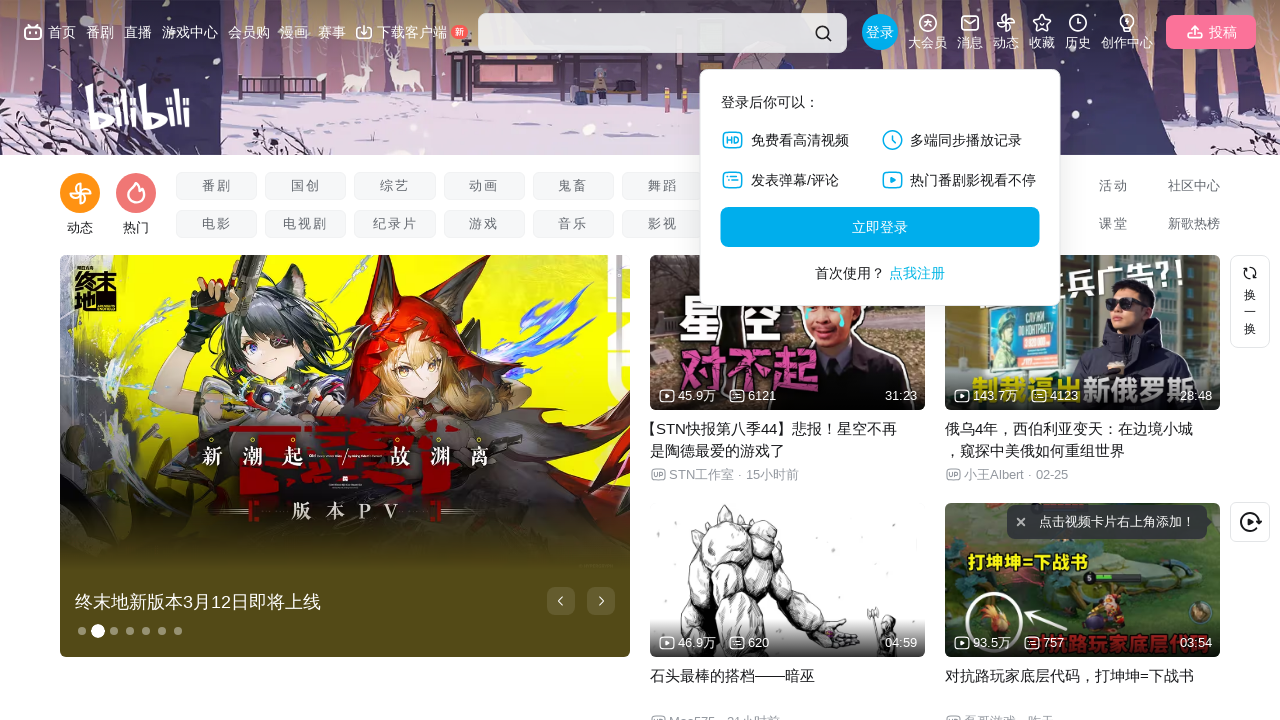

Located all links containing '乐' character on Bilibili
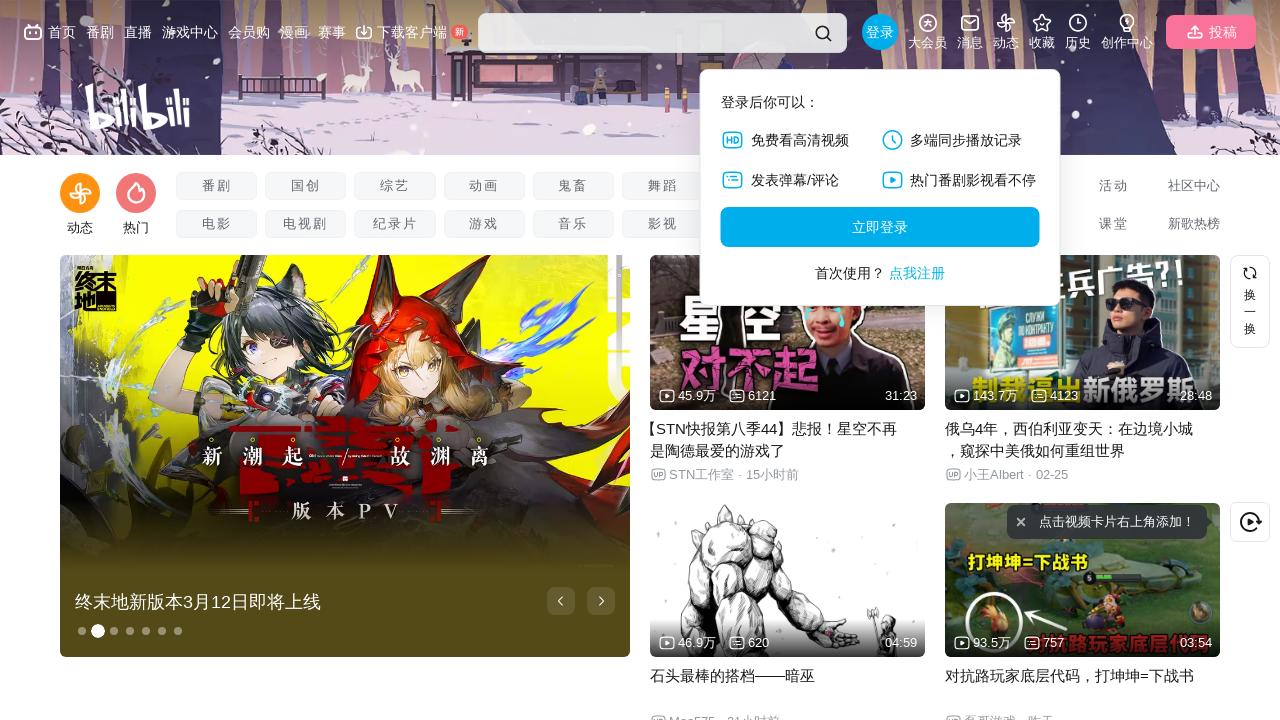

Confirmed at least one link with '乐' character is visible
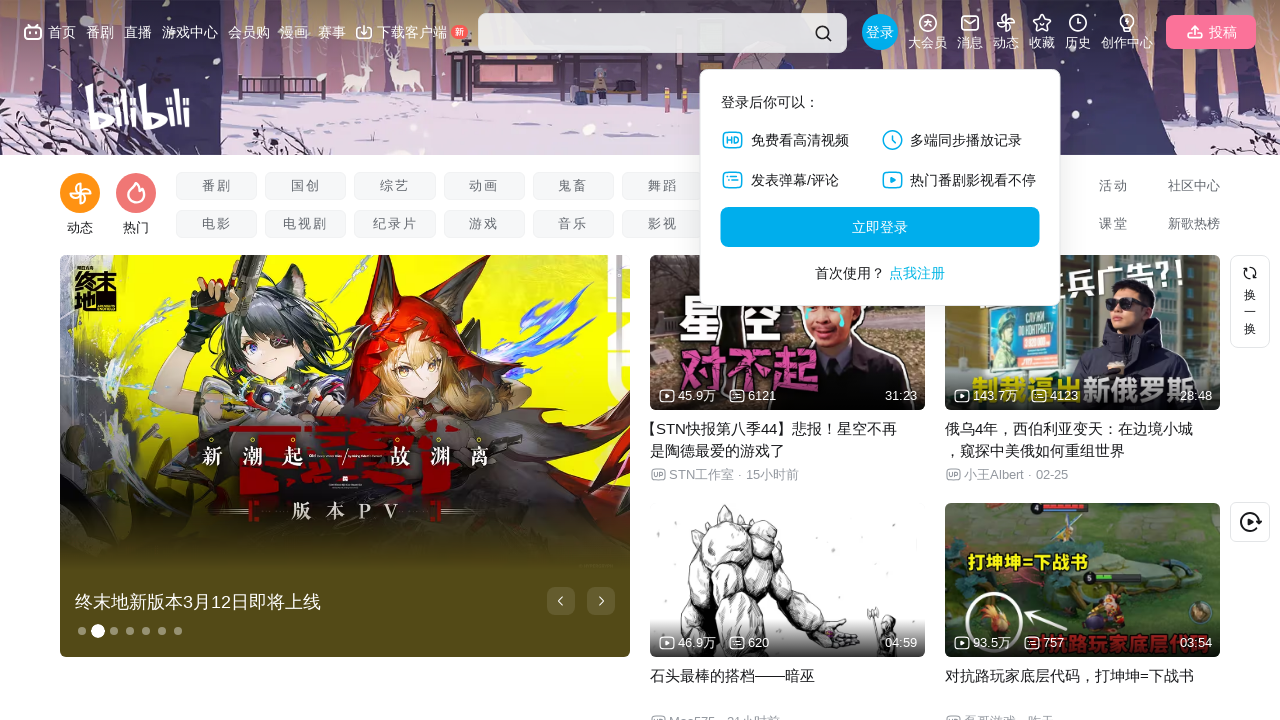

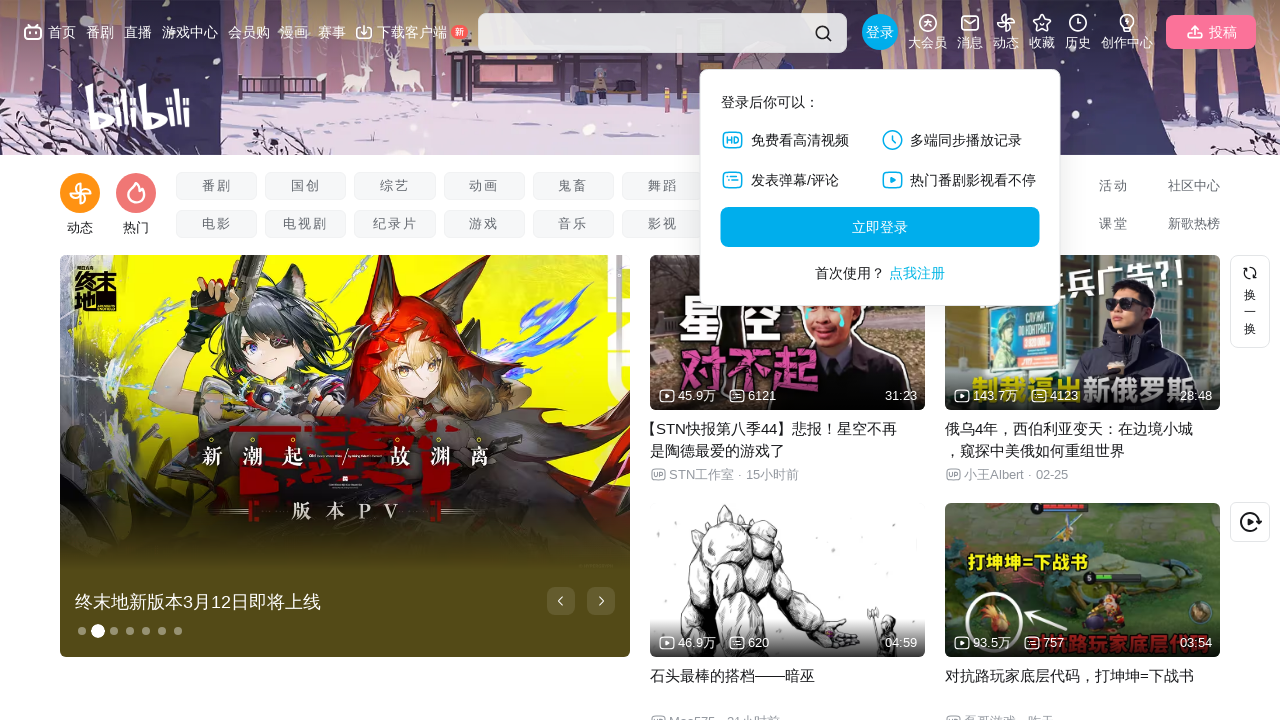